Tests JavaScript confirm dialog handling by clicking a confirm button that triggers an alert, then dismissing the alert dialog.

Starting URL: https://demoqa.com/alerts

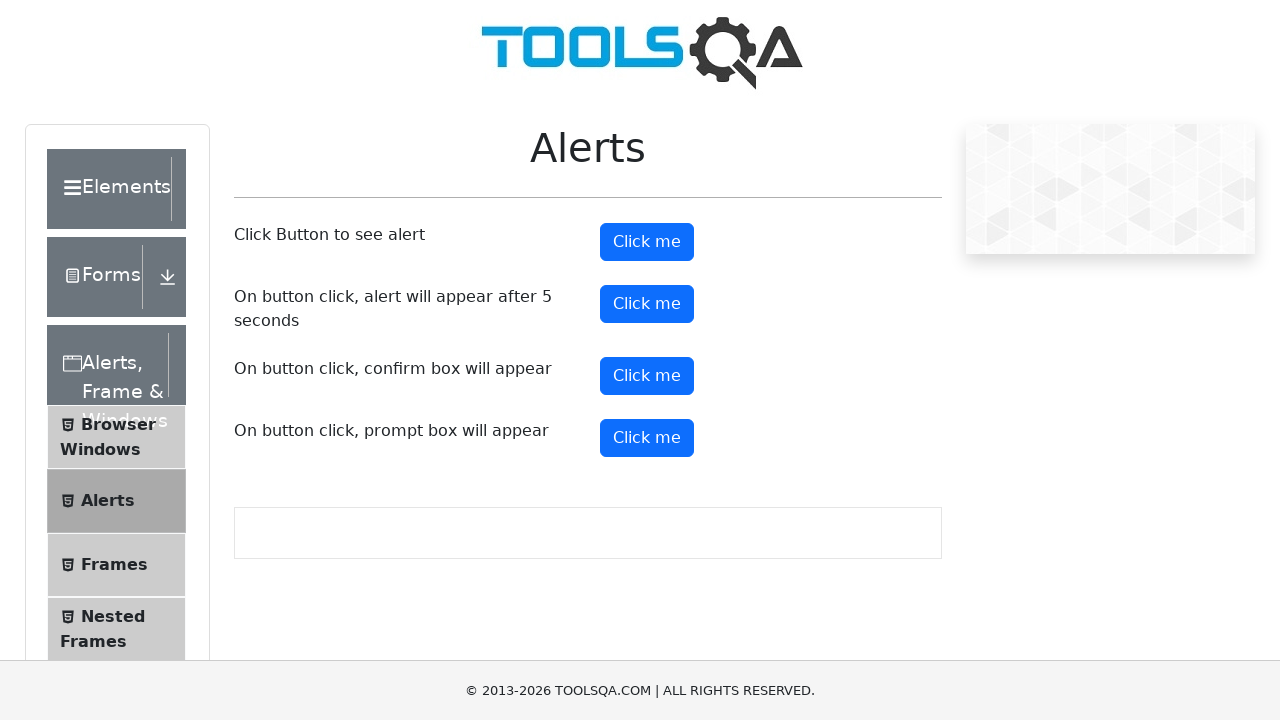

Set up dialog handler to dismiss confirm alerts
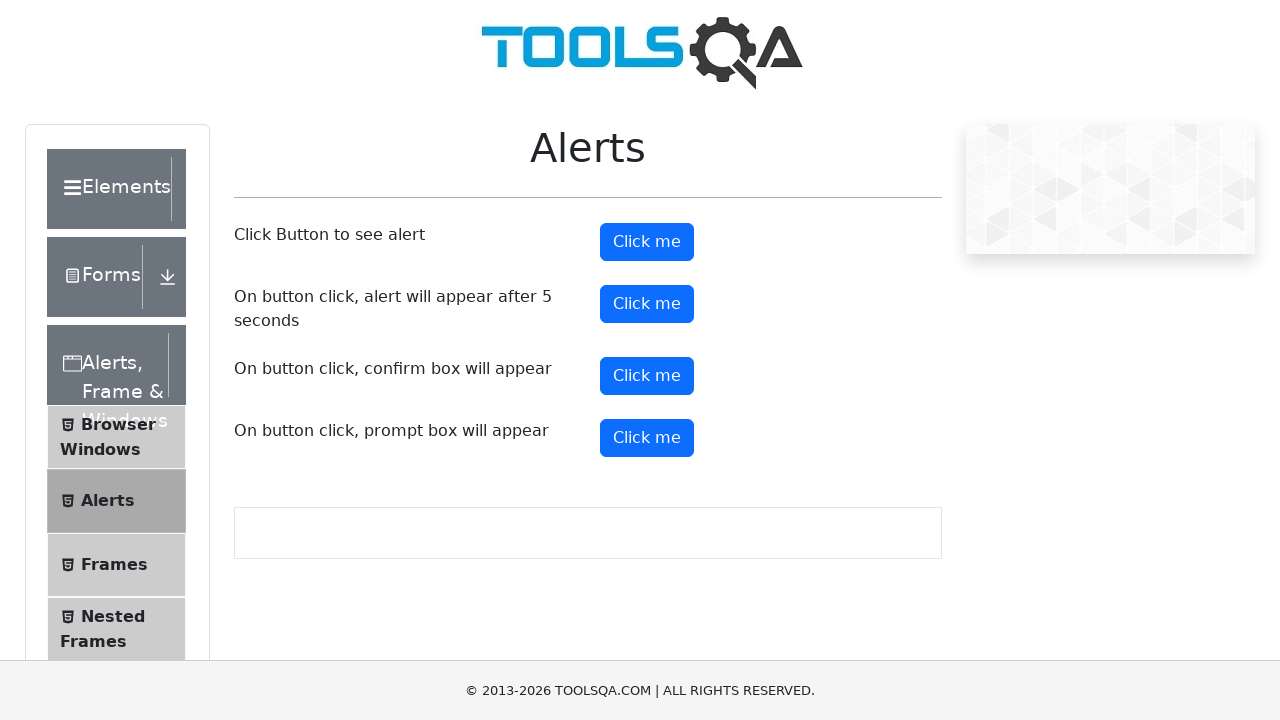

Clicked confirm button to trigger alert dialog at (647, 376) on #confirmButton
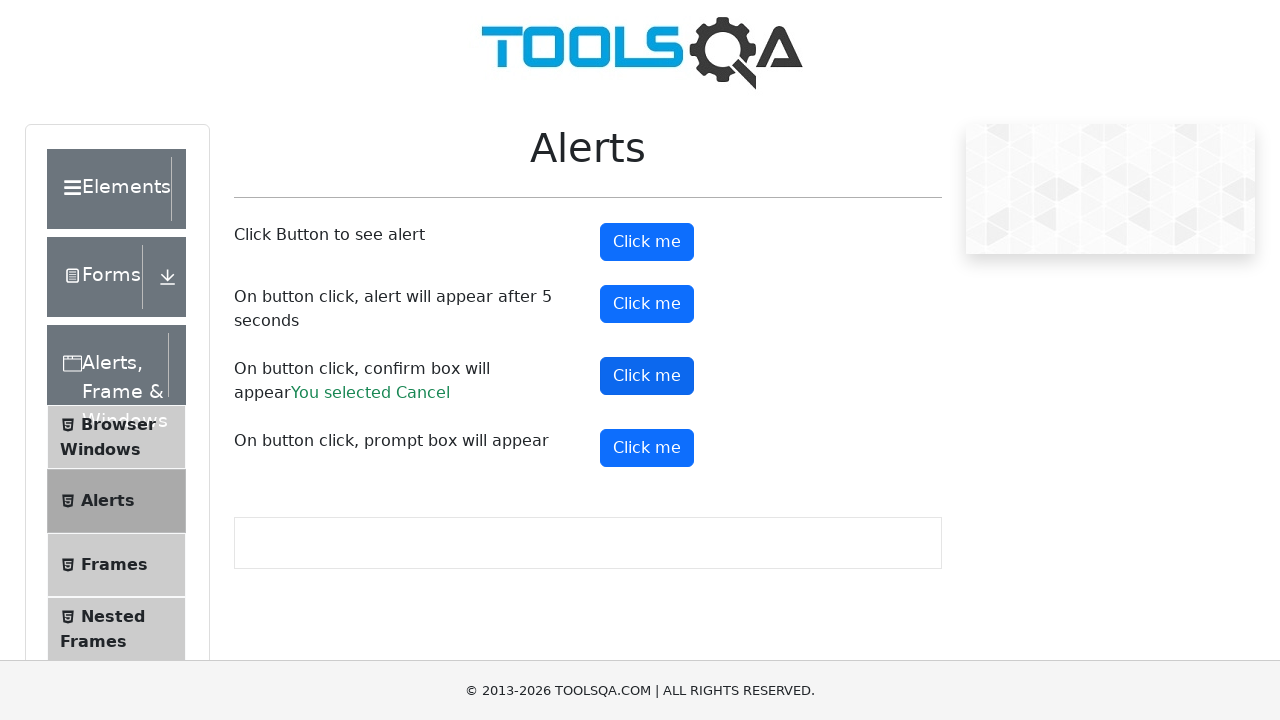

Confirm result text appeared after dismissing alert
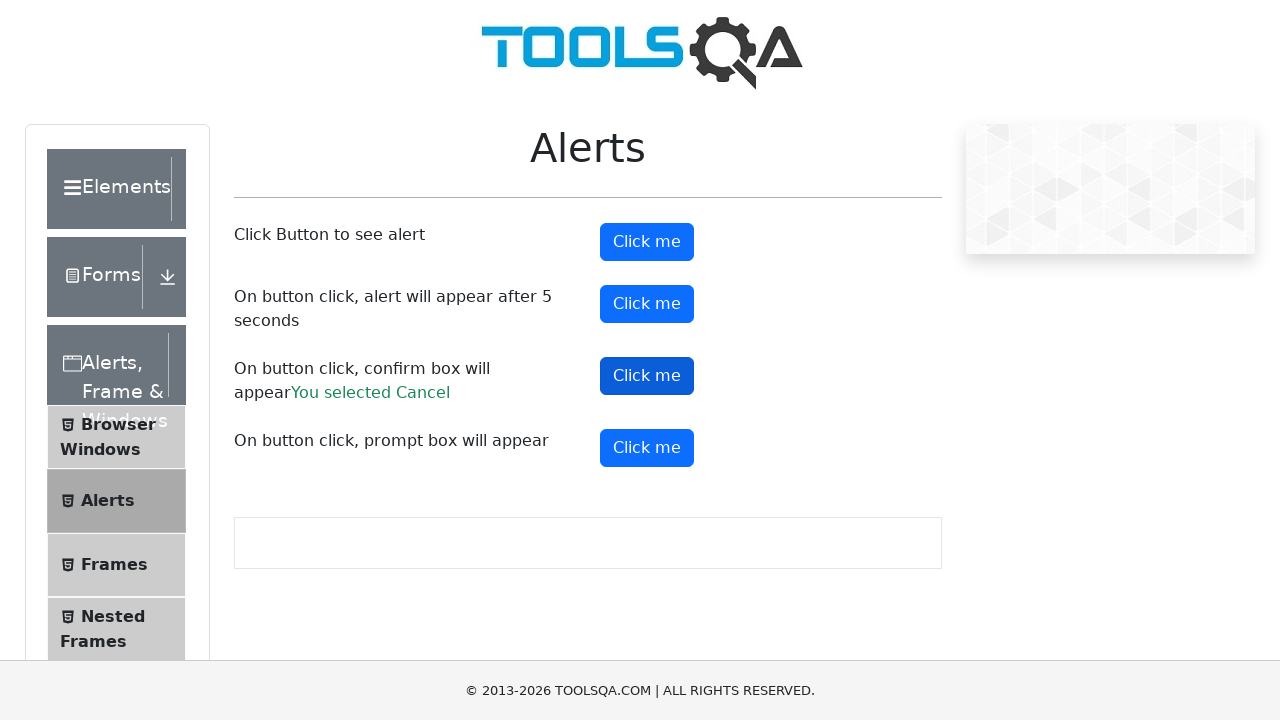

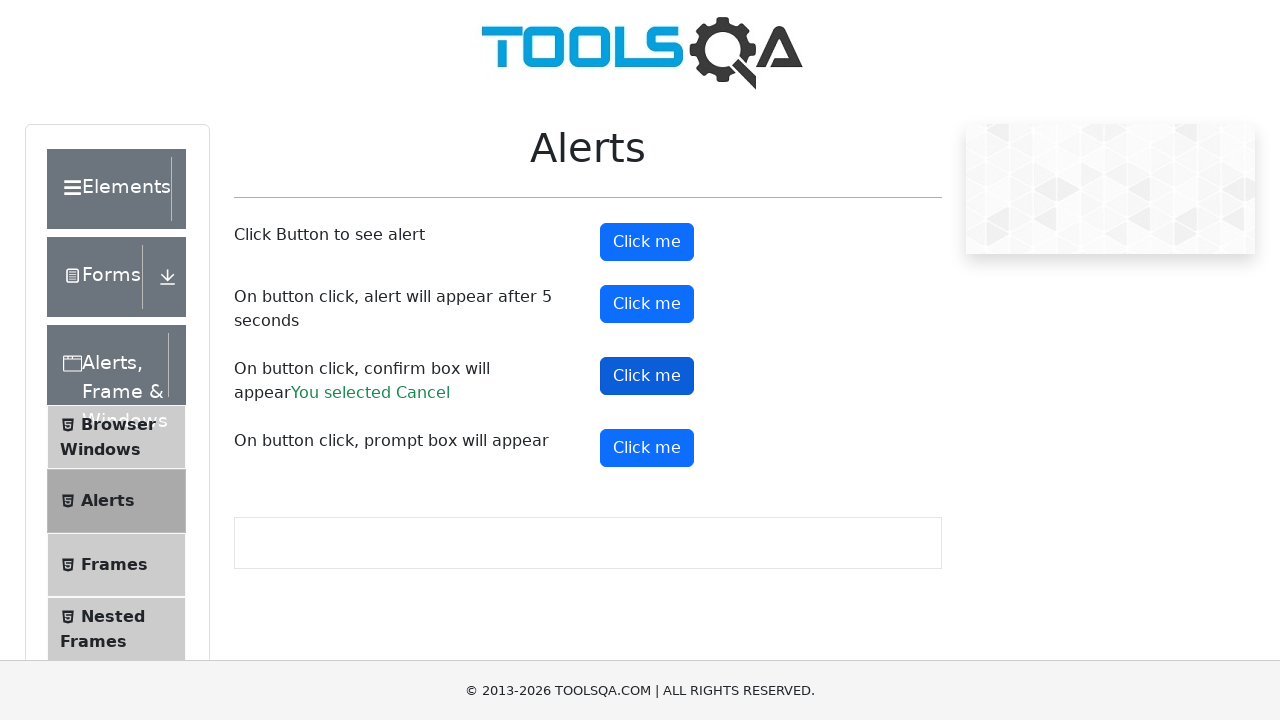